Tests drag and drop using cursor movement by dragging column A to column B

Starting URL: http://the-internet.herokuapp.com/drag_and_drop

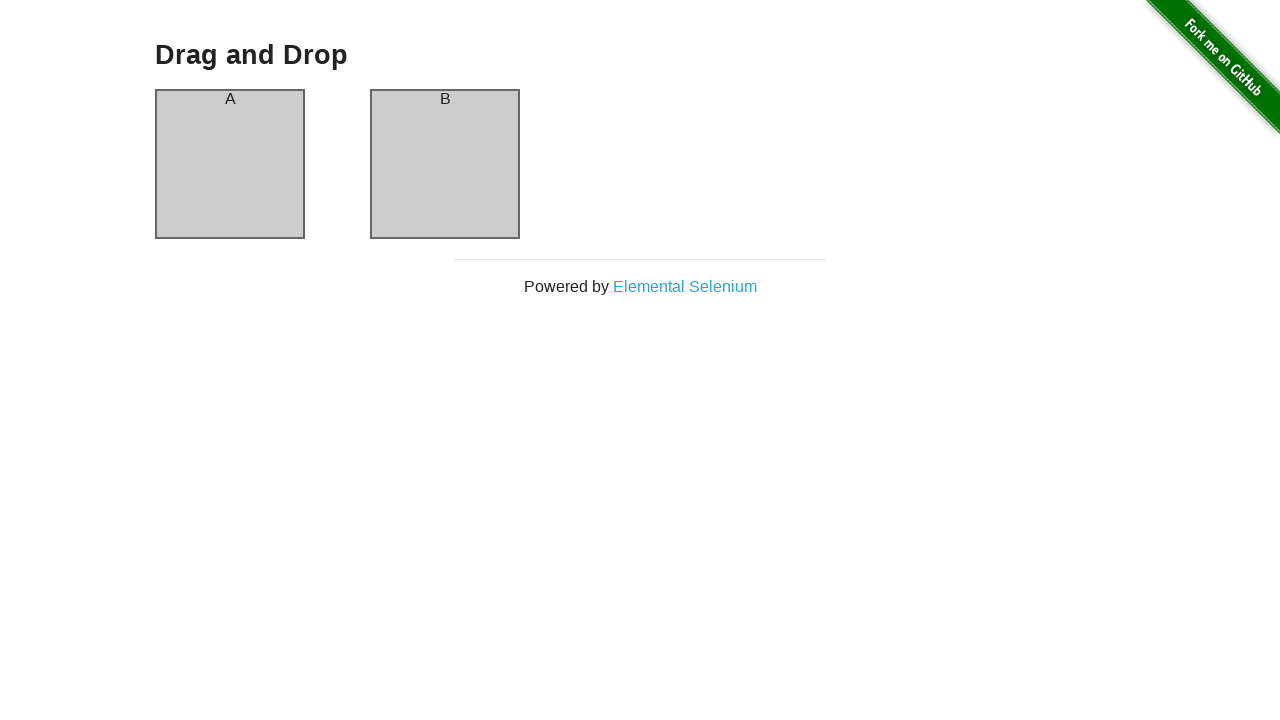

Waited for page to load (2 seconds)
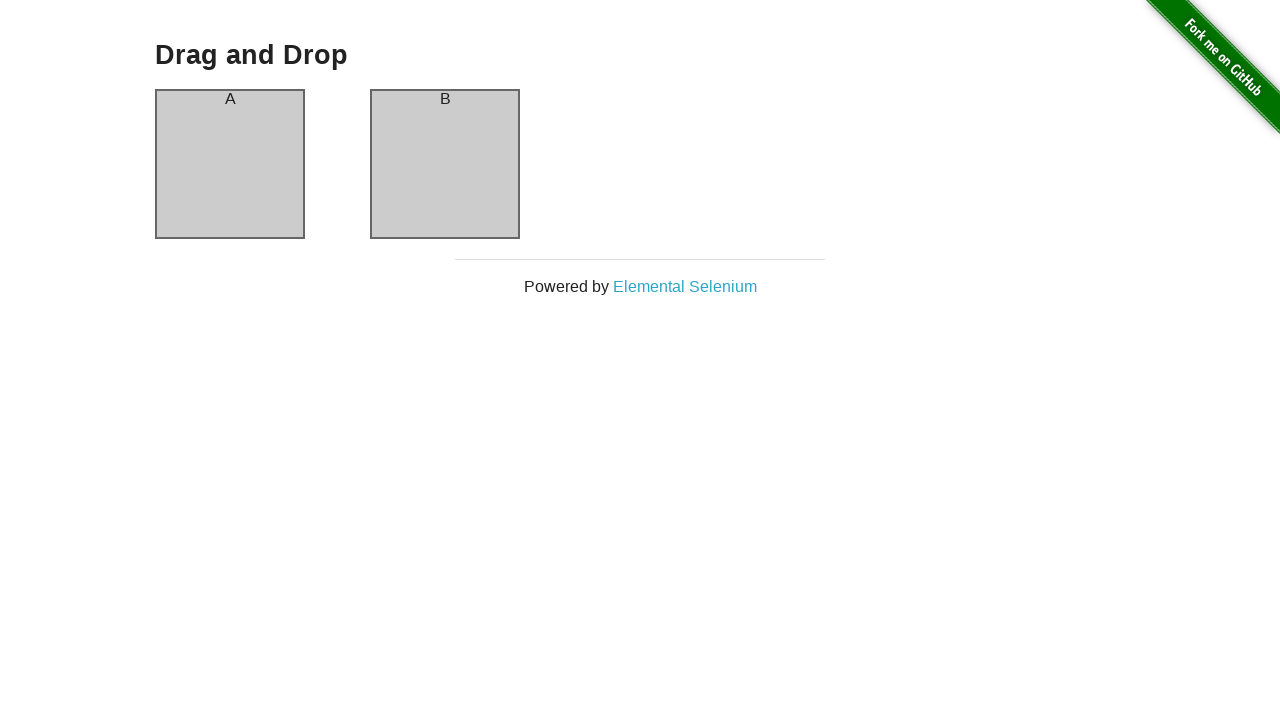

Dragged column A to column B using cursor movement at (445, 164)
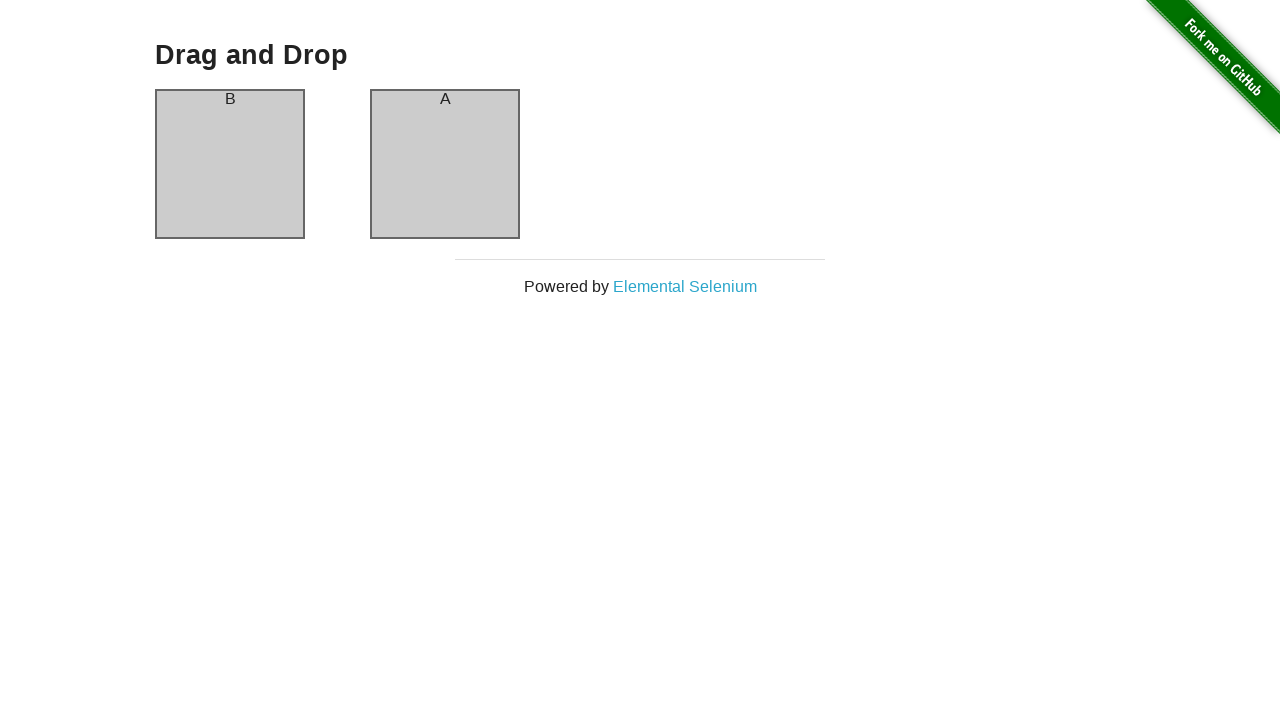

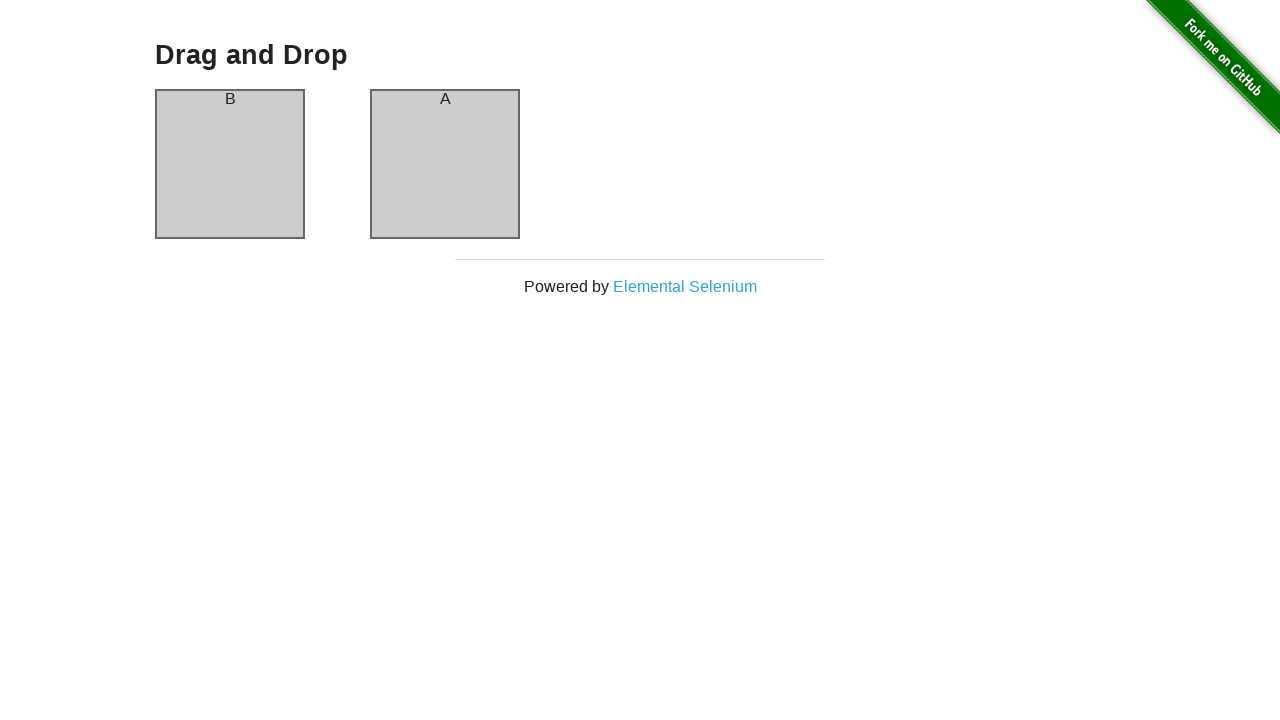